Tests clicking the Home link and verifying the page title is "Practice"

Starting URL: https://practice.cydeo.com

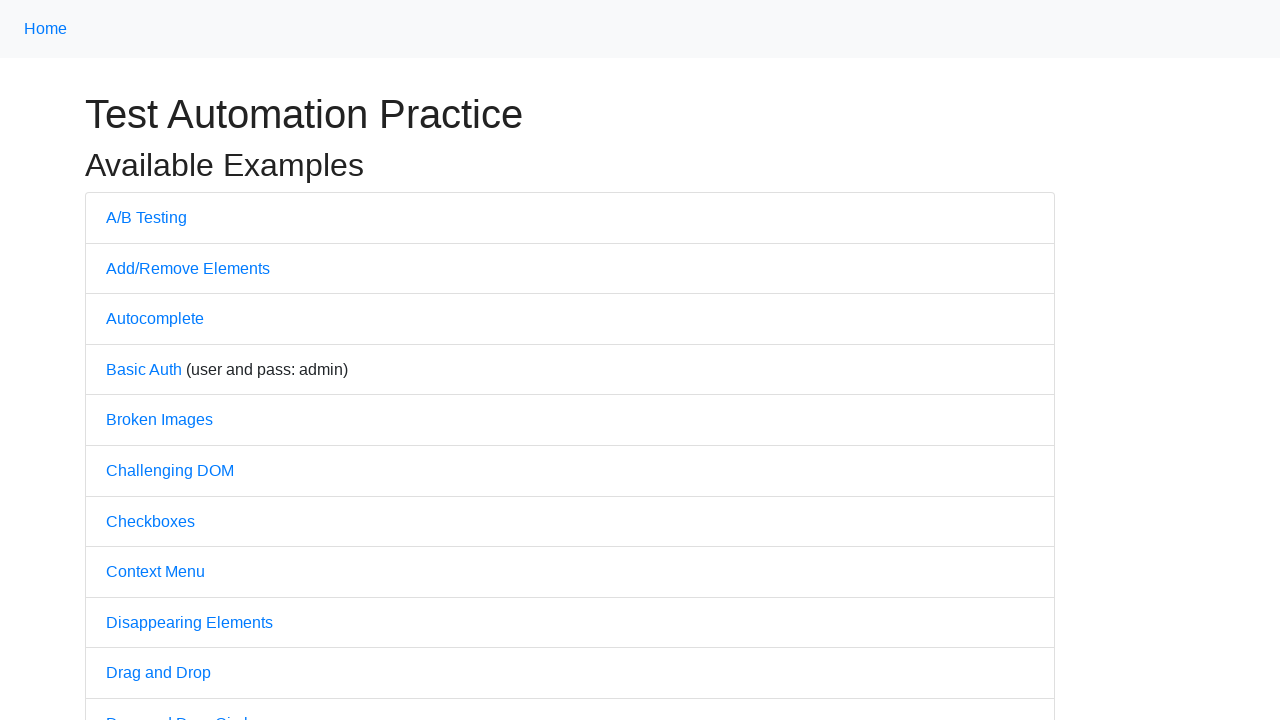

Clicked the Home link at (46, 29) on a:text('Home')
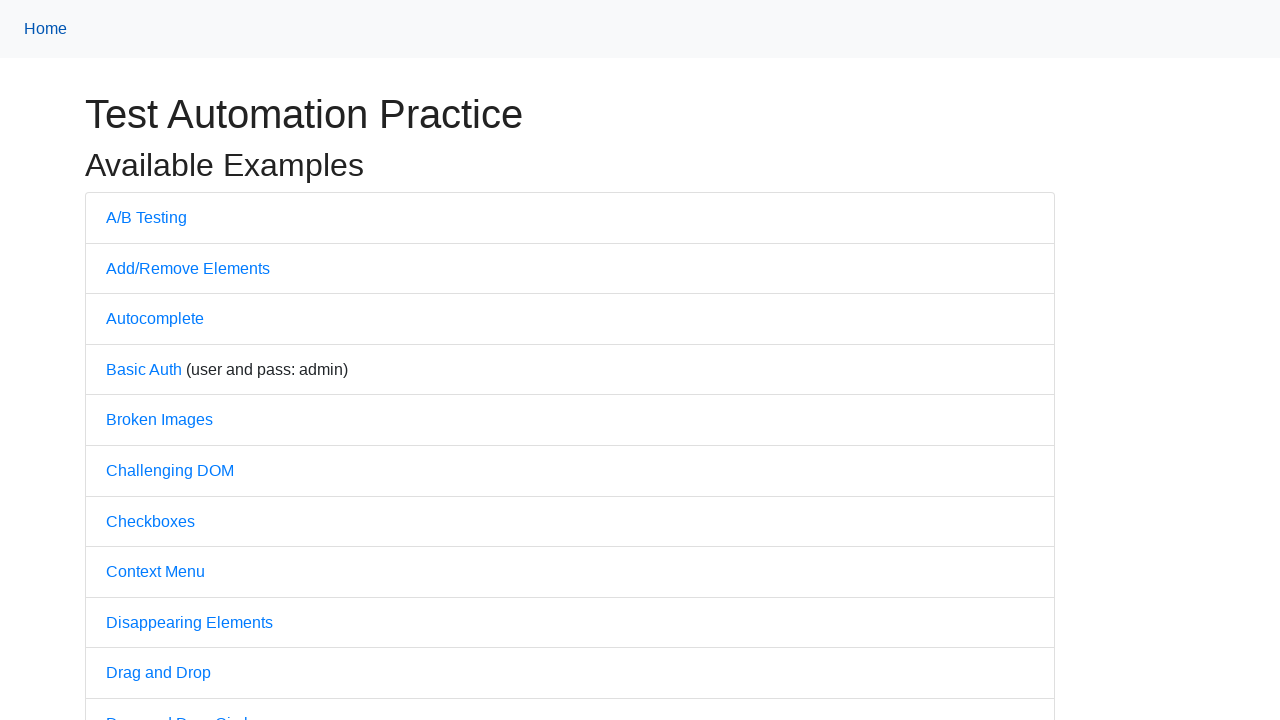

Verified page title is 'Practice'
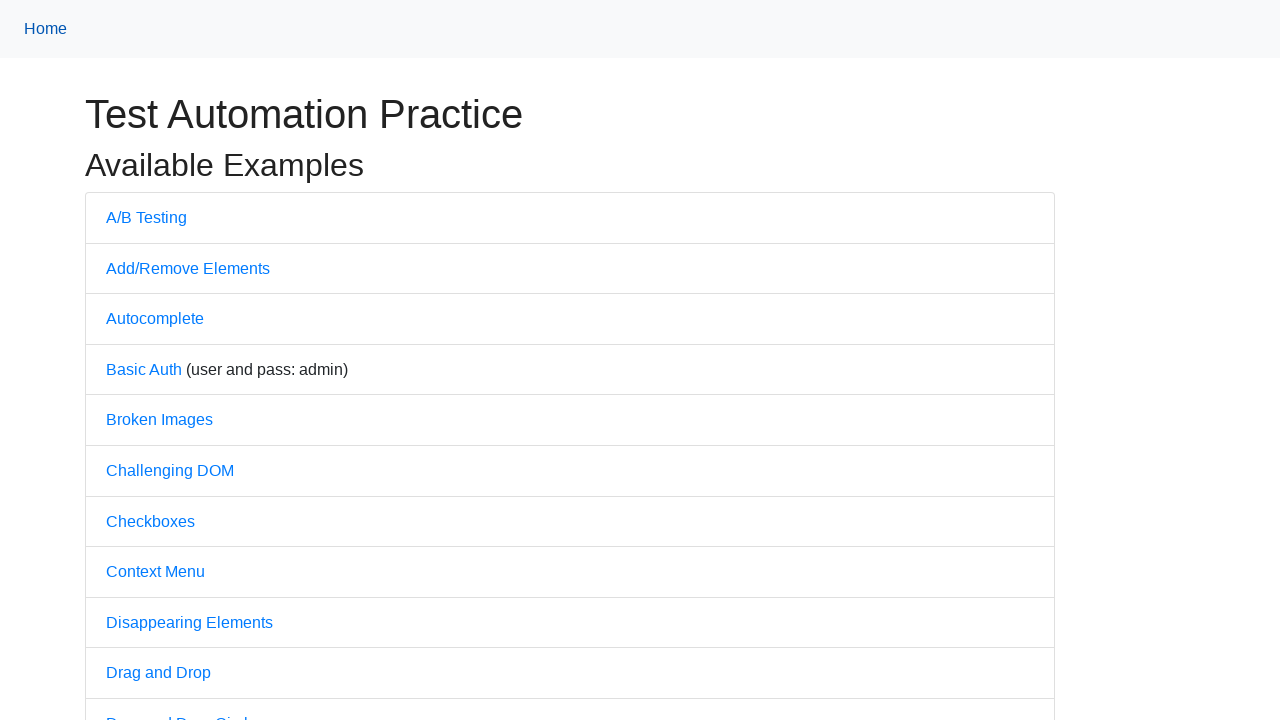

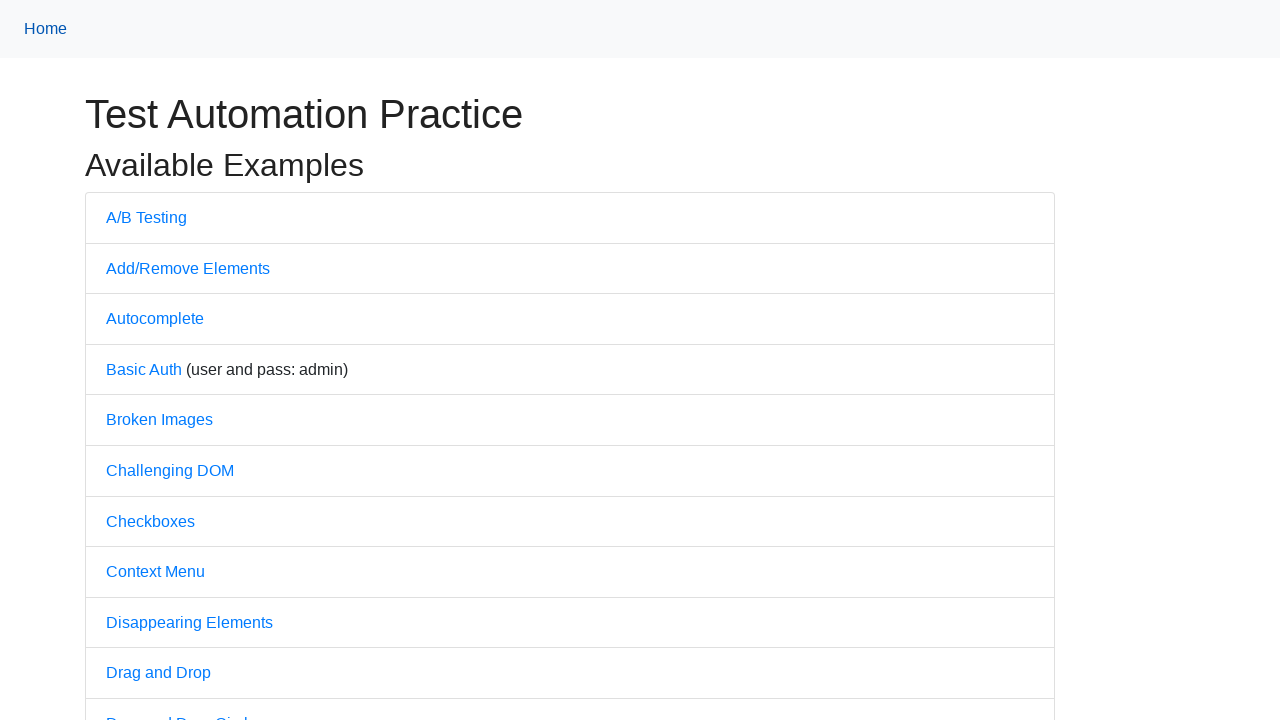